Tests sending a space key press to a specific element and verifies the page displays the correct key pressed result

Starting URL: http://the-internet.herokuapp.com/key_presses

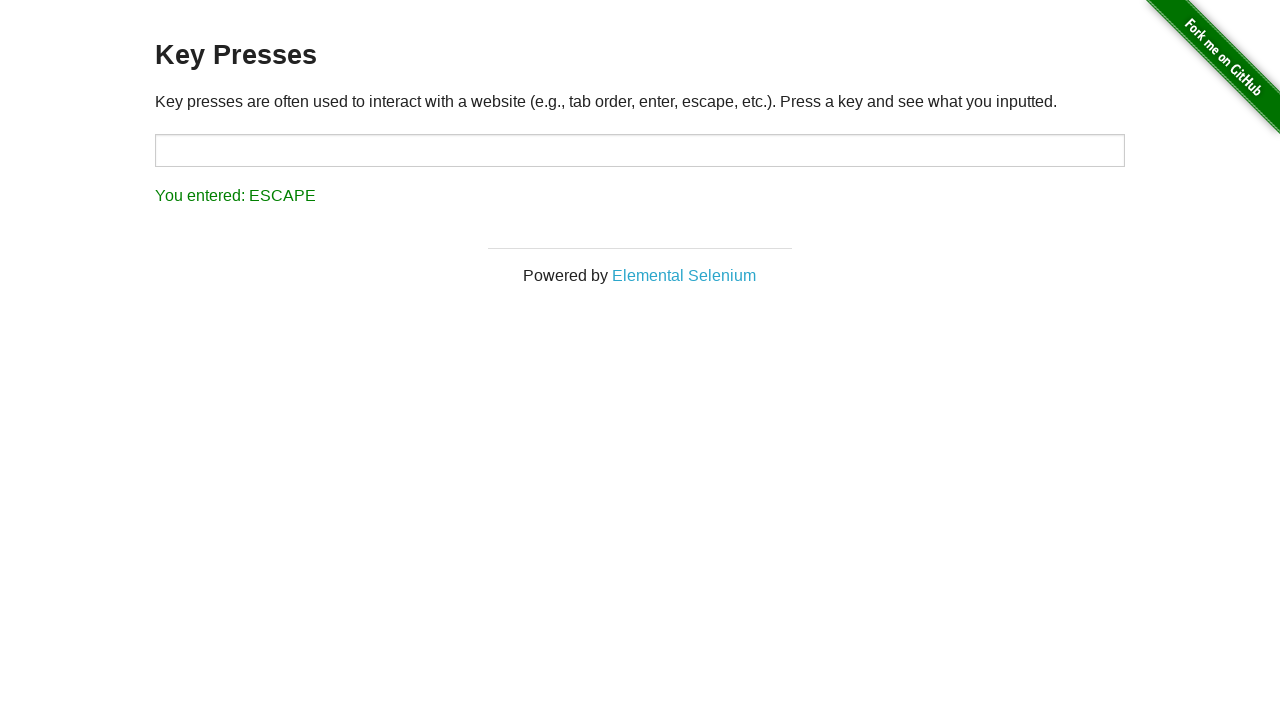

Pressed Space key on target element on #target
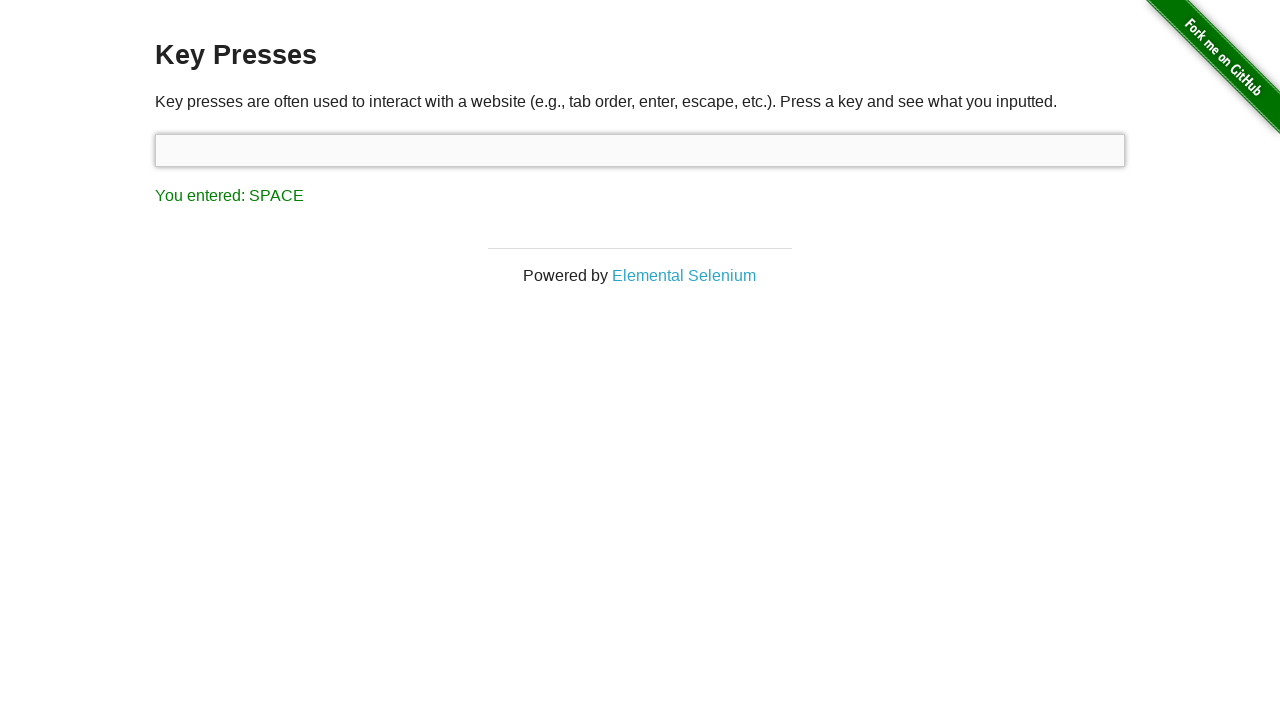

Result element appeared on the page
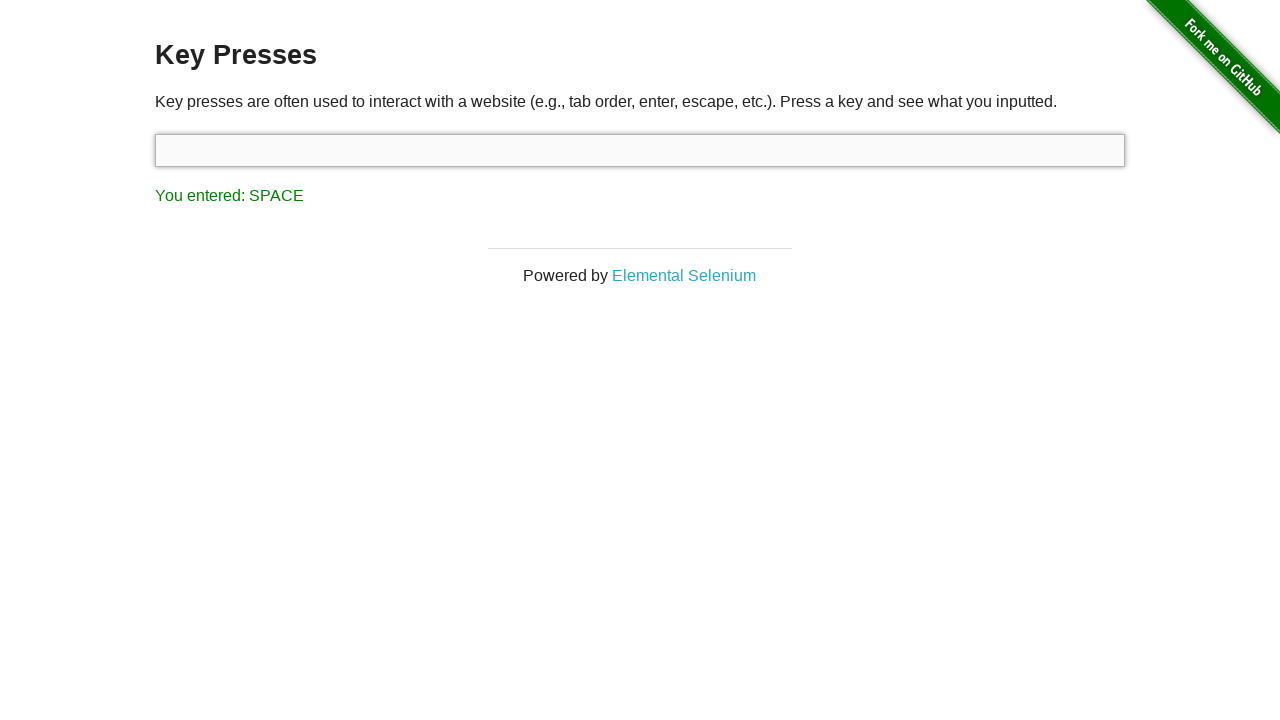

Retrieved result text: 'You entered: SPACE'
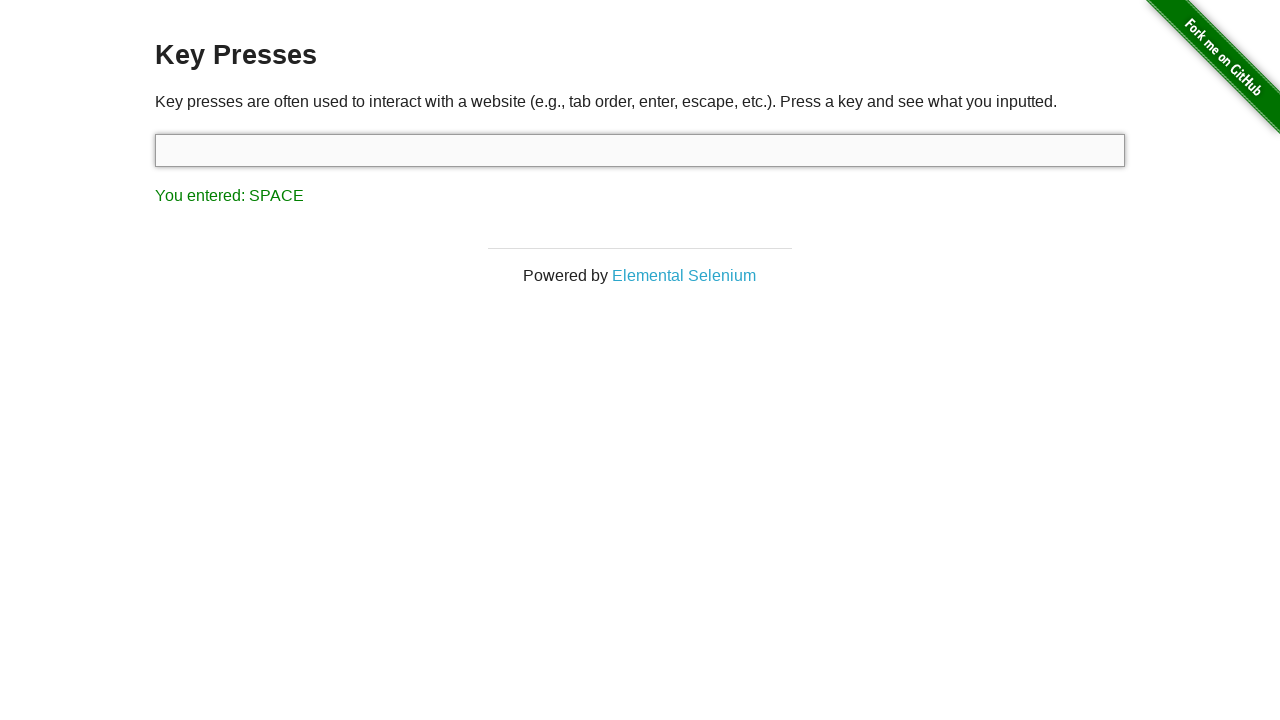

Verified that result text equals 'You entered: SPACE'
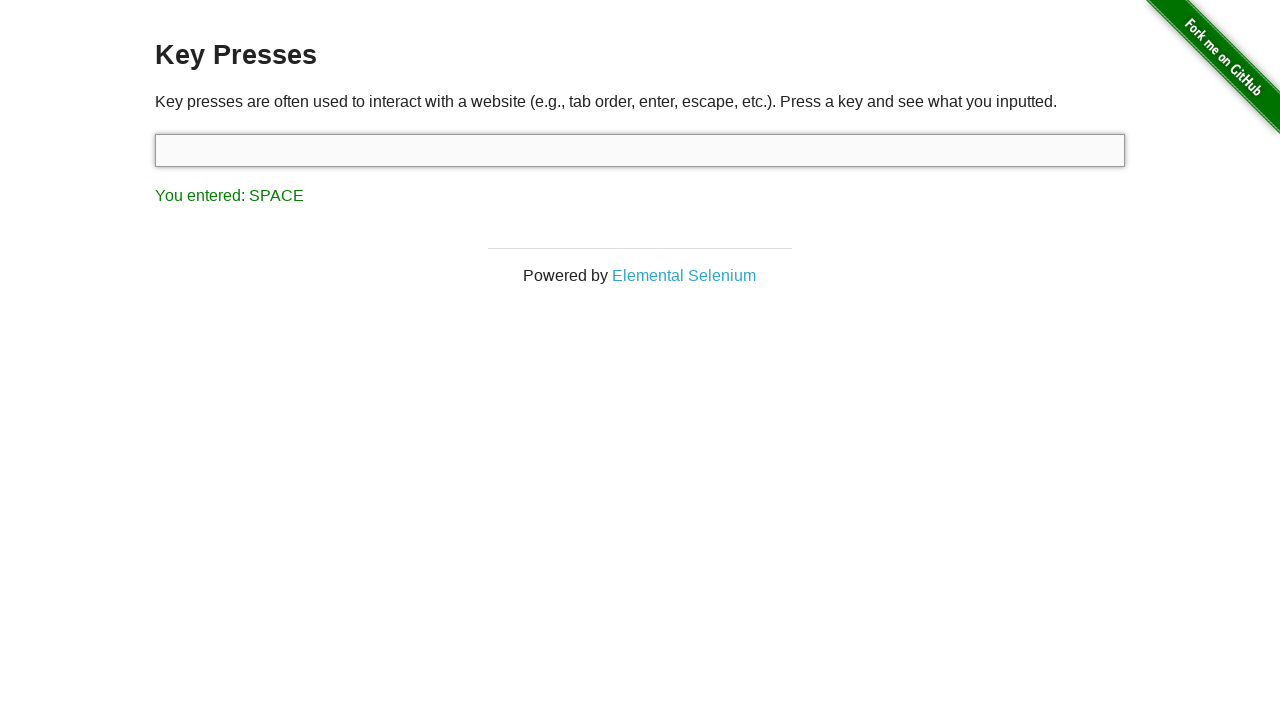

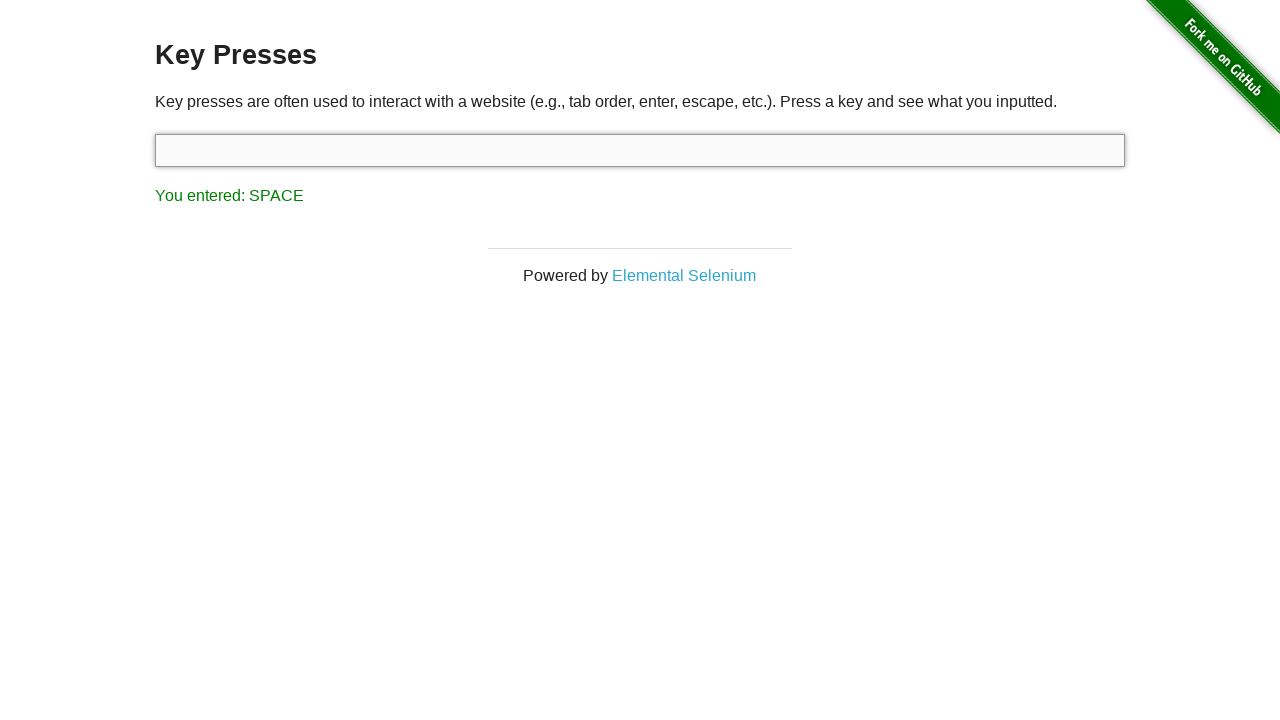